Tests multiple checkbox selection by clicking all day-related checkboxes on the page

Starting URL: https://testautomationpractice.blogspot.com/

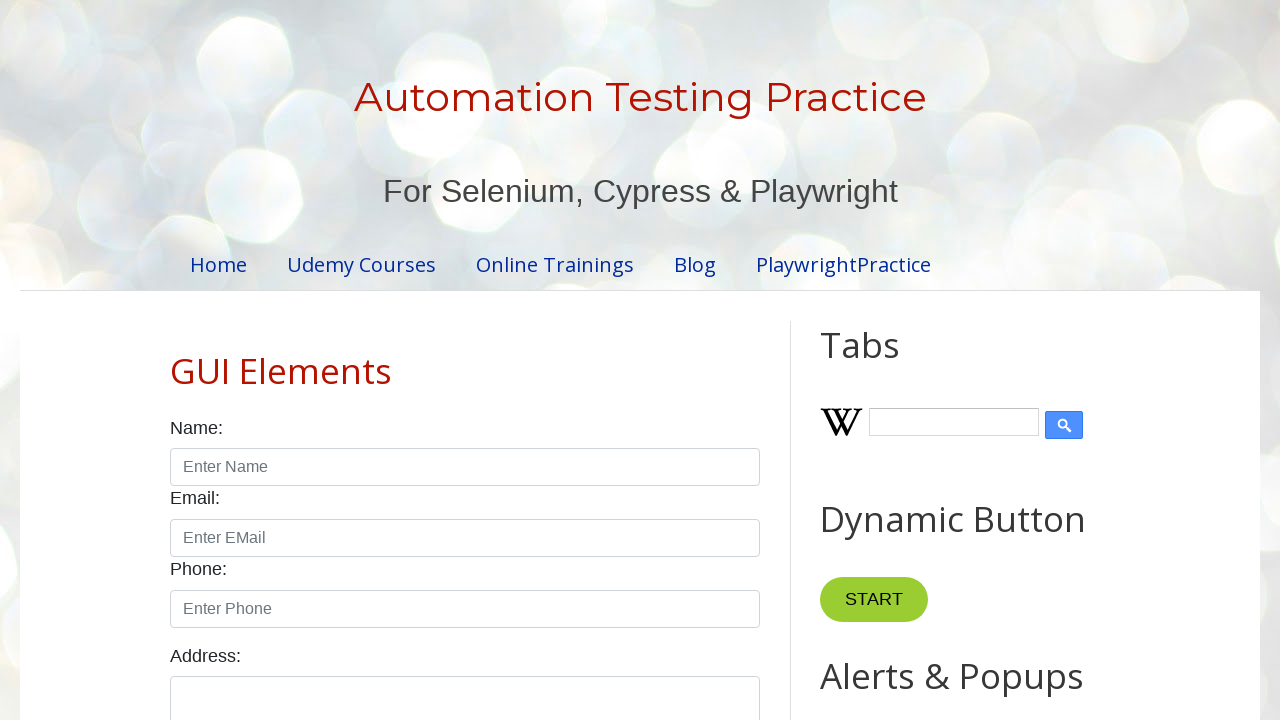

Located all checkboxes with 'day' in their value attribute
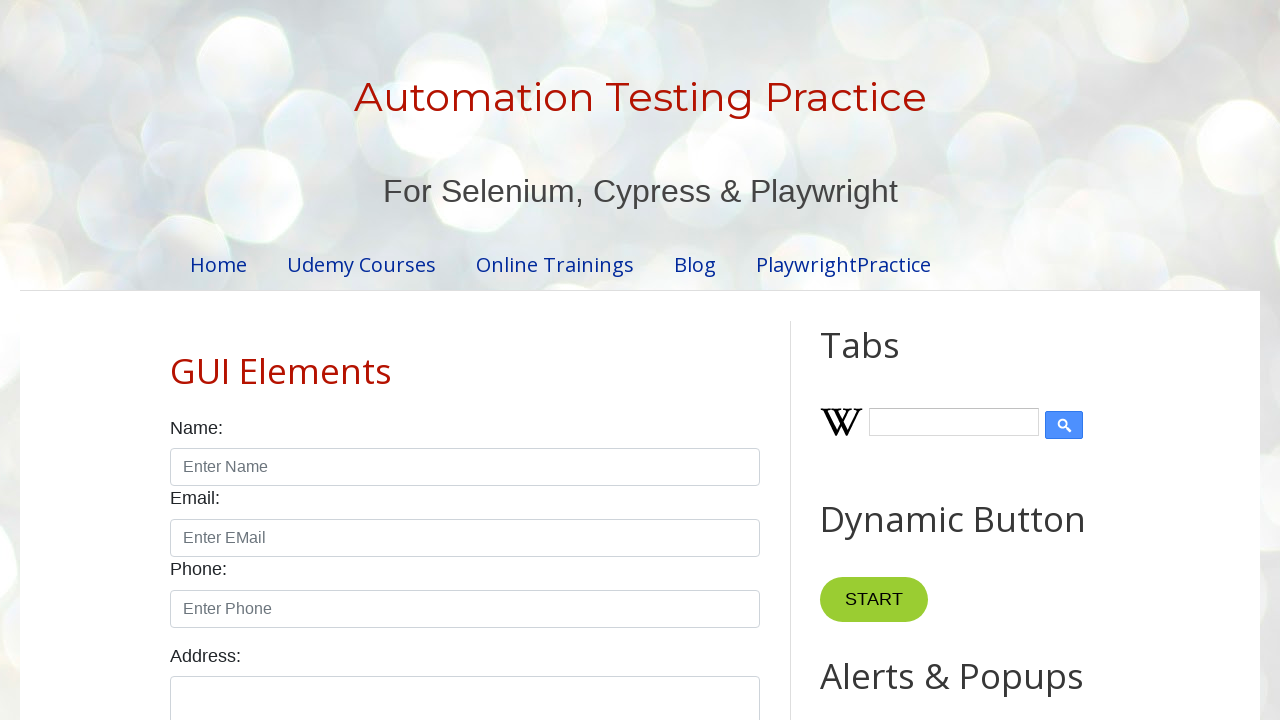

Found 7 day-related checkboxes
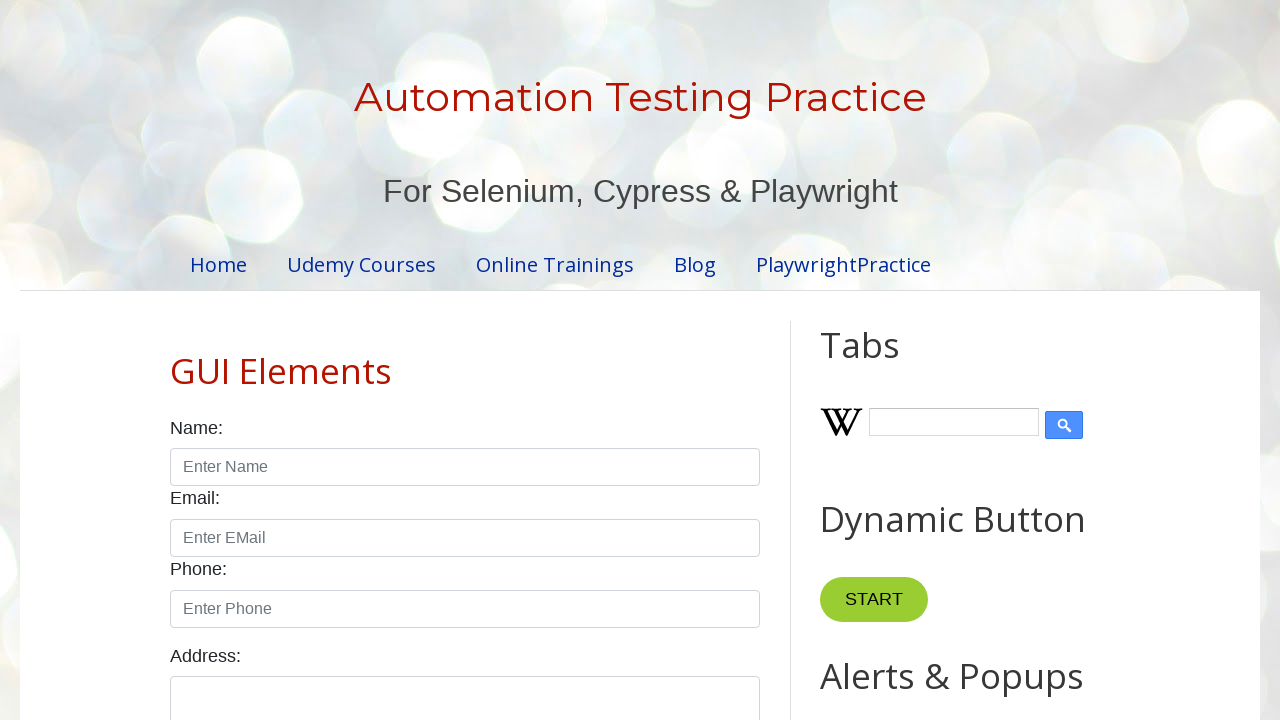

Clicked day checkbox 1 of 7 at (176, 360) on input[type='checkbox'][value*='day'] >> nth=0
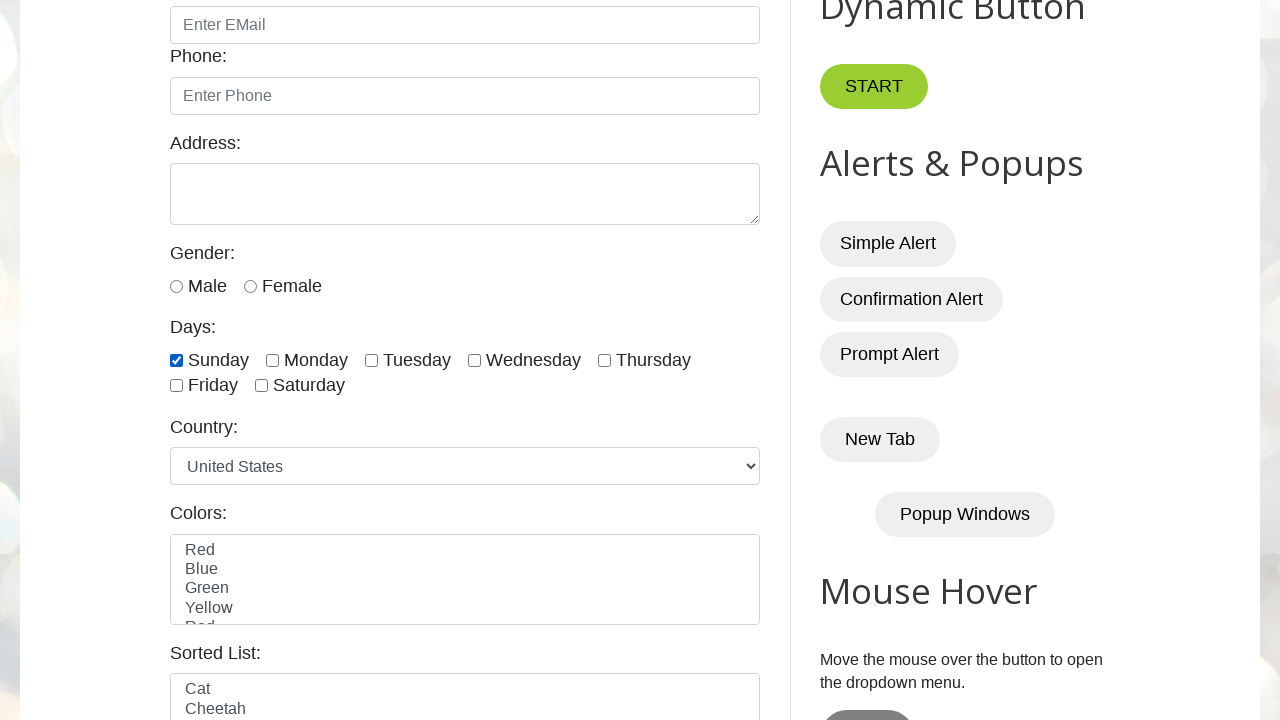

Clicked day checkbox 2 of 7 at (272, 360) on input[type='checkbox'][value*='day'] >> nth=1
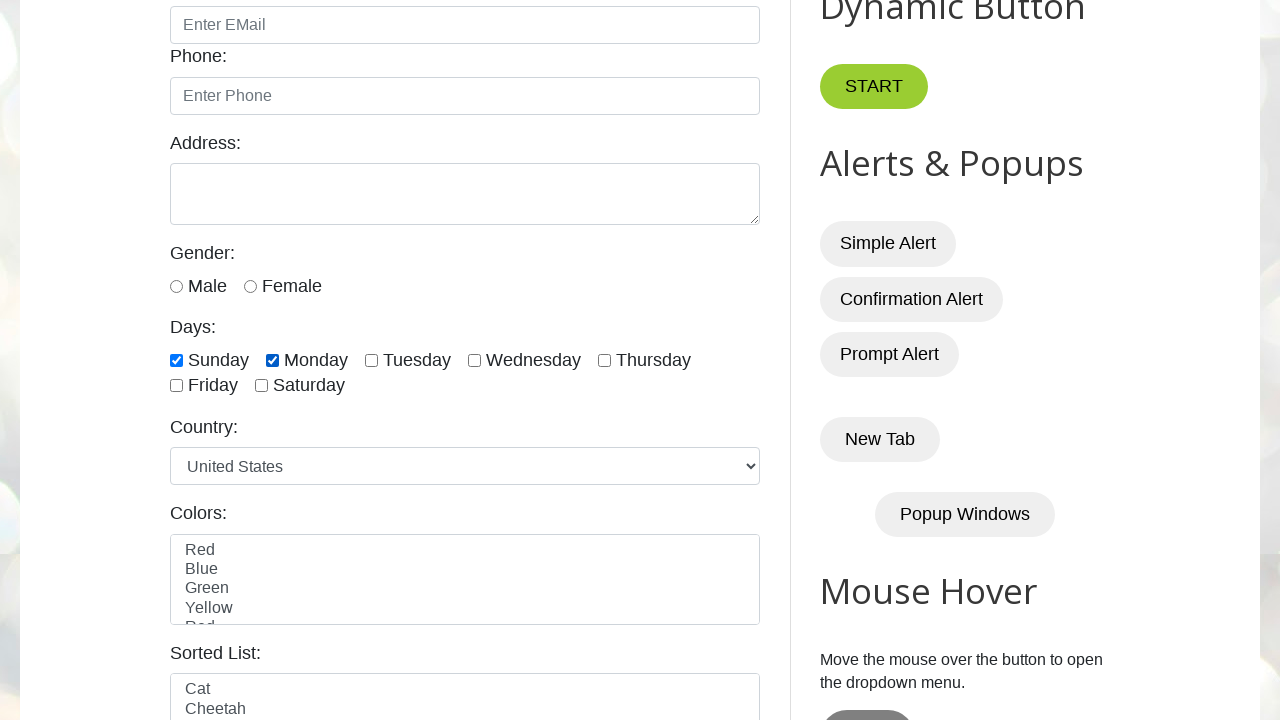

Clicked day checkbox 3 of 7 at (372, 360) on input[type='checkbox'][value*='day'] >> nth=2
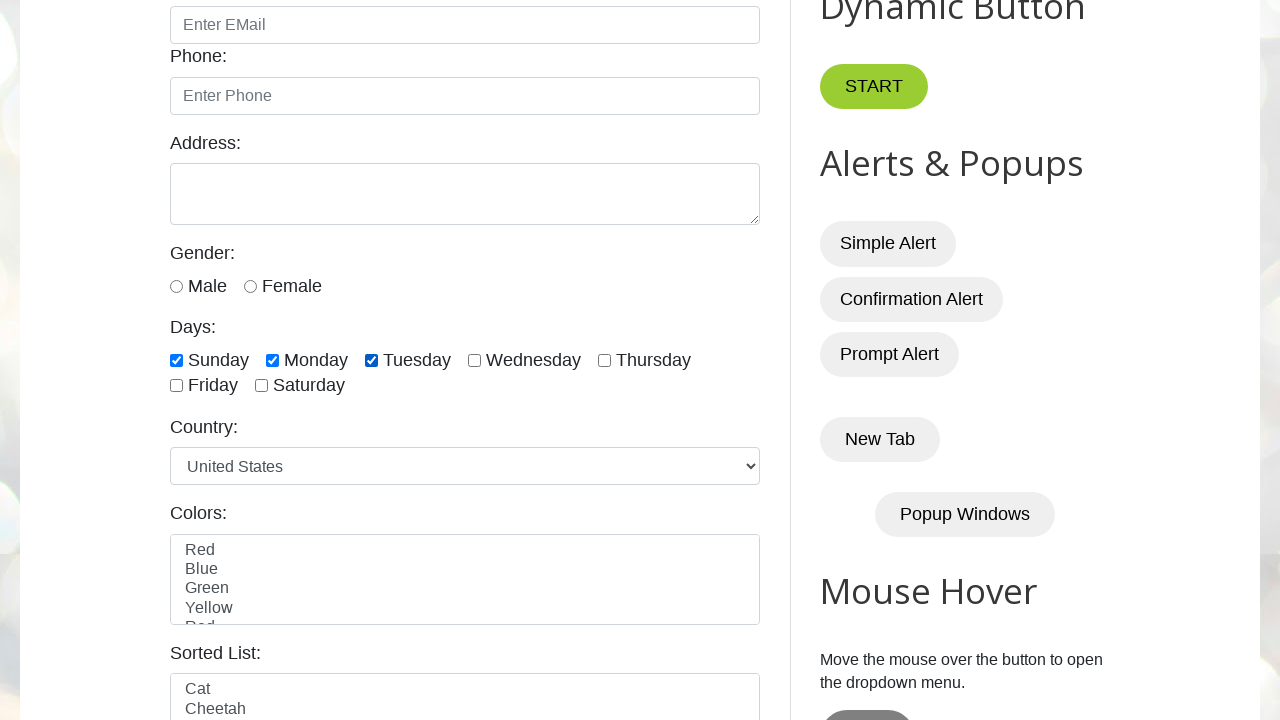

Clicked day checkbox 4 of 7 at (474, 360) on input[type='checkbox'][value*='day'] >> nth=3
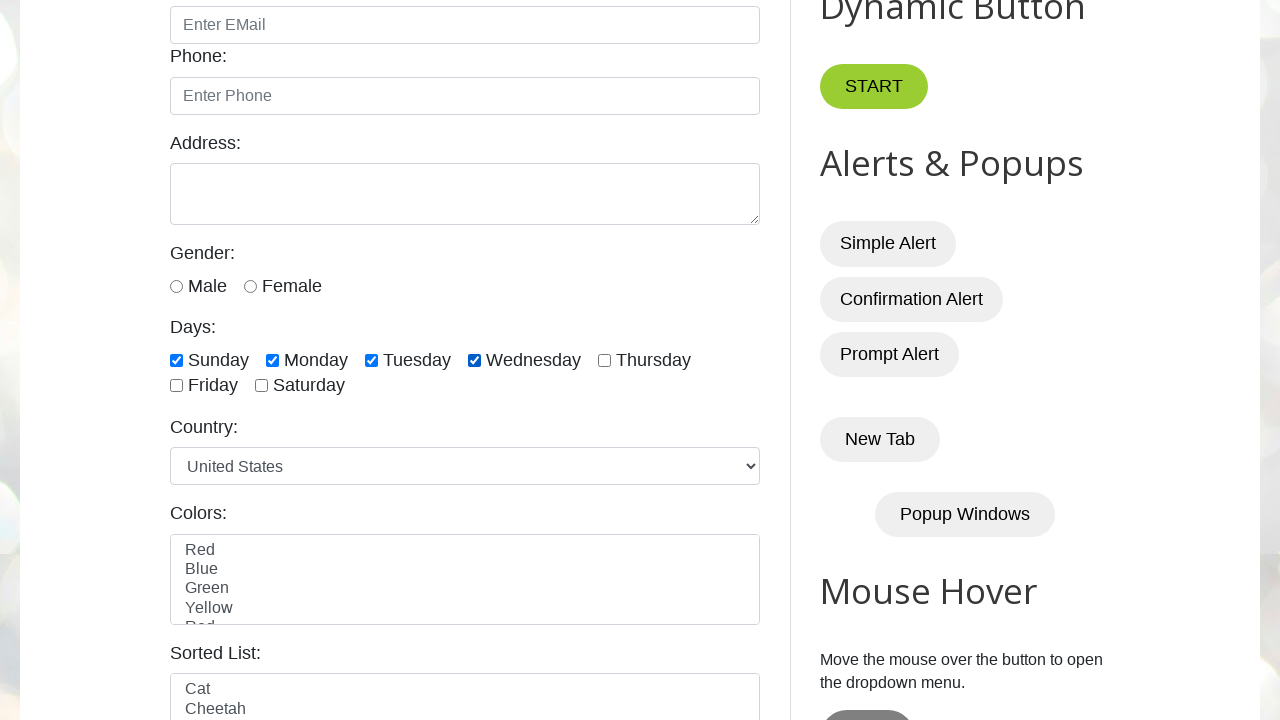

Clicked day checkbox 5 of 7 at (604, 360) on input[type='checkbox'][value*='day'] >> nth=4
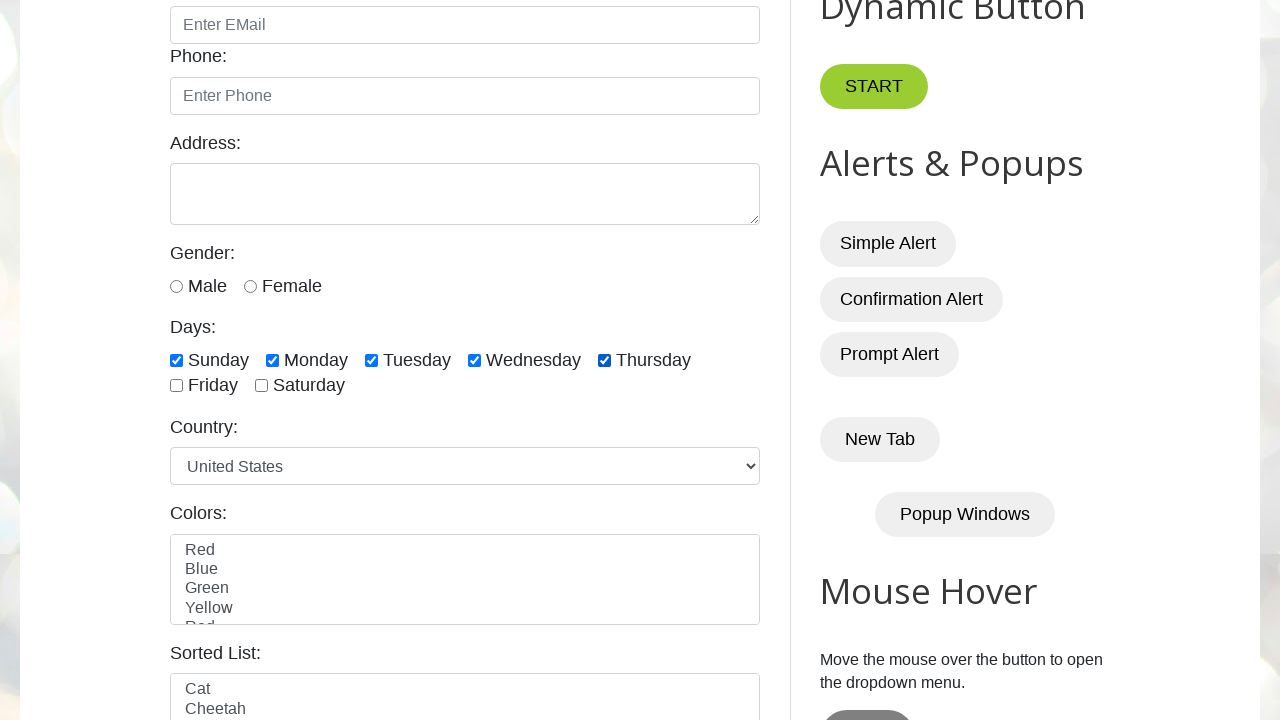

Clicked day checkbox 6 of 7 at (176, 386) on input[type='checkbox'][value*='day'] >> nth=5
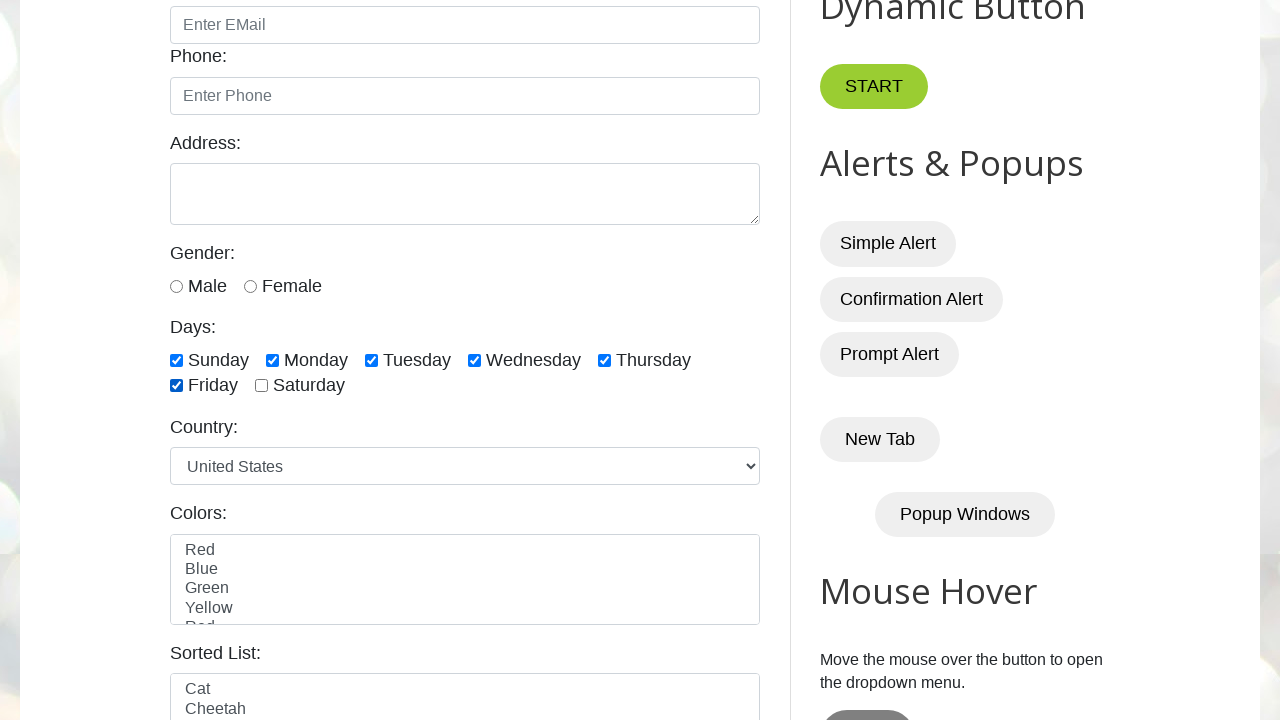

Clicked day checkbox 7 of 7 at (262, 386) on input[type='checkbox'][value*='day'] >> nth=6
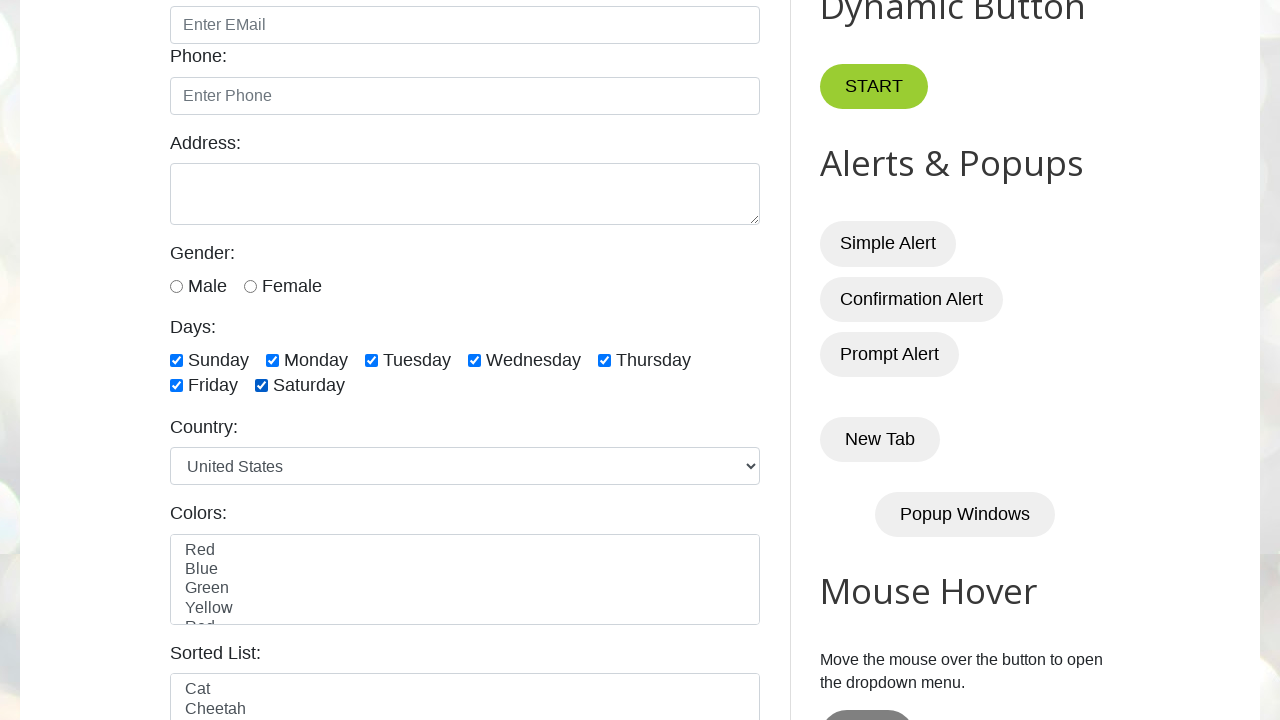

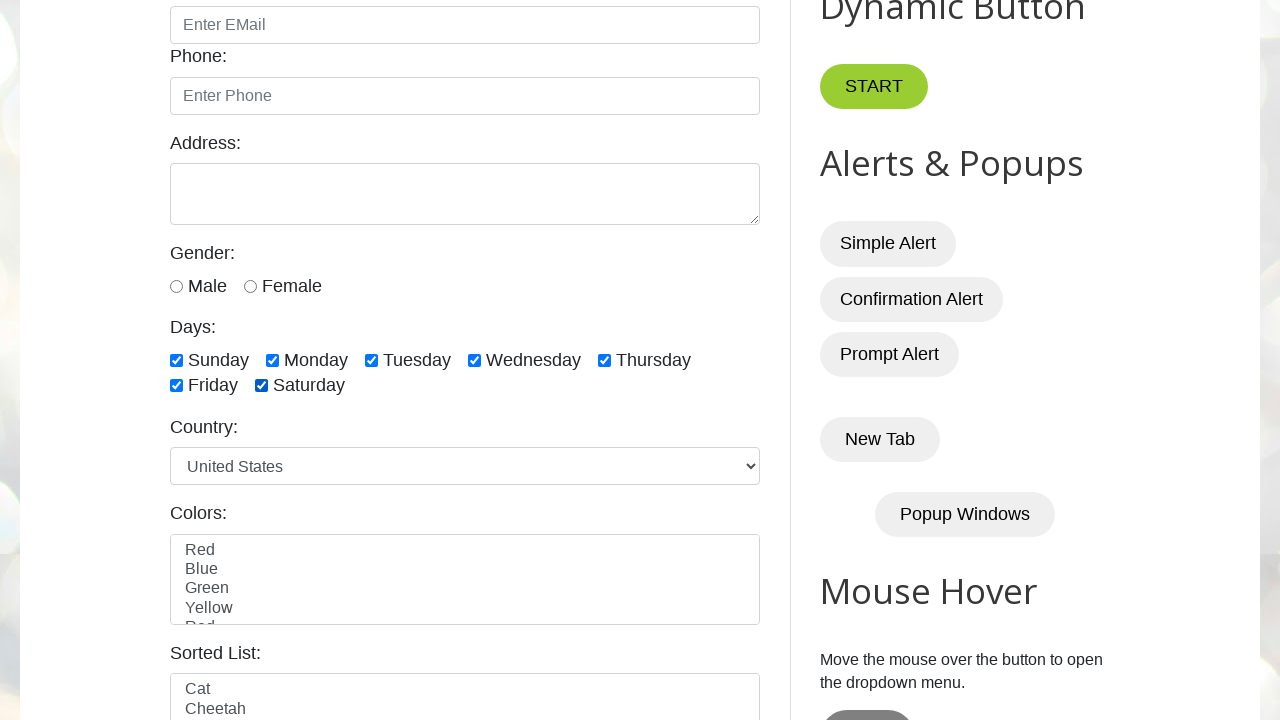